Tests a practice form by filling various input fields including email, password, name, checkbox, radio button, and dropdown selection, then submitting the form and verifying success message

Starting URL: https://rahulshettyacademy.com/angularpractice/

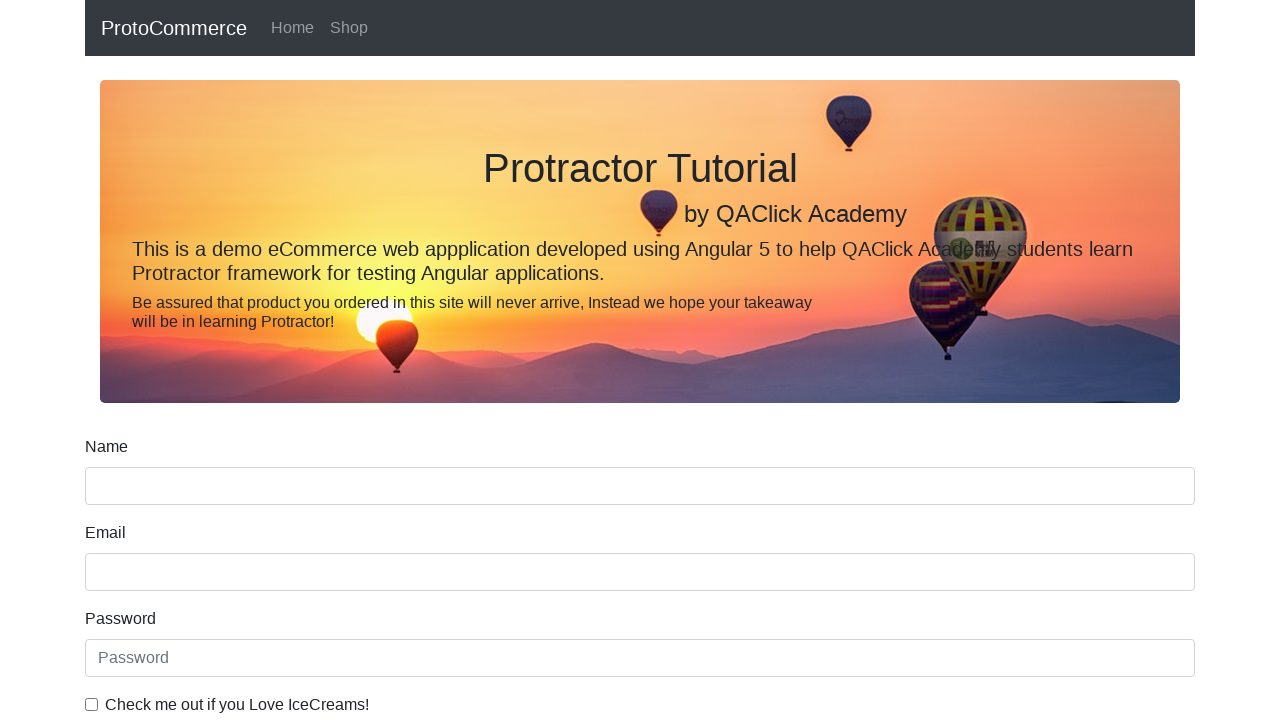

Filled email field with 'testuser@example.com' on input[name='email']
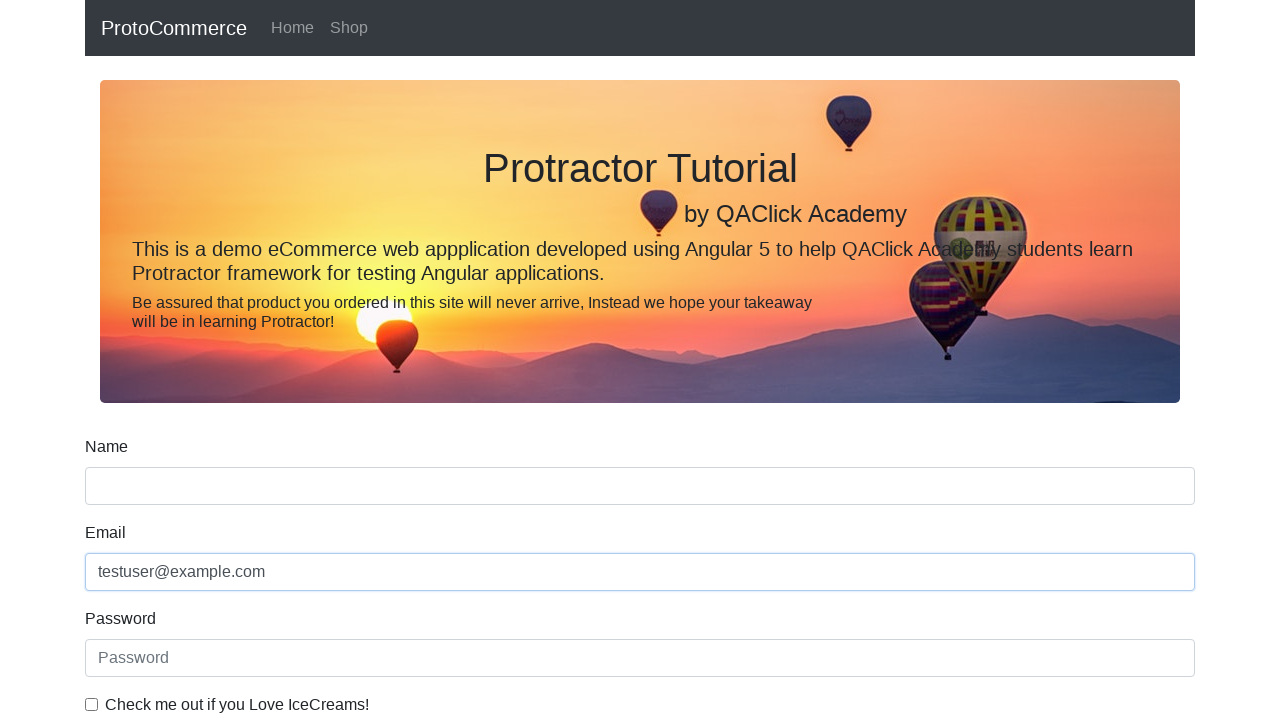

Filled password field with 'Test123456' on #exampleInputPassword1
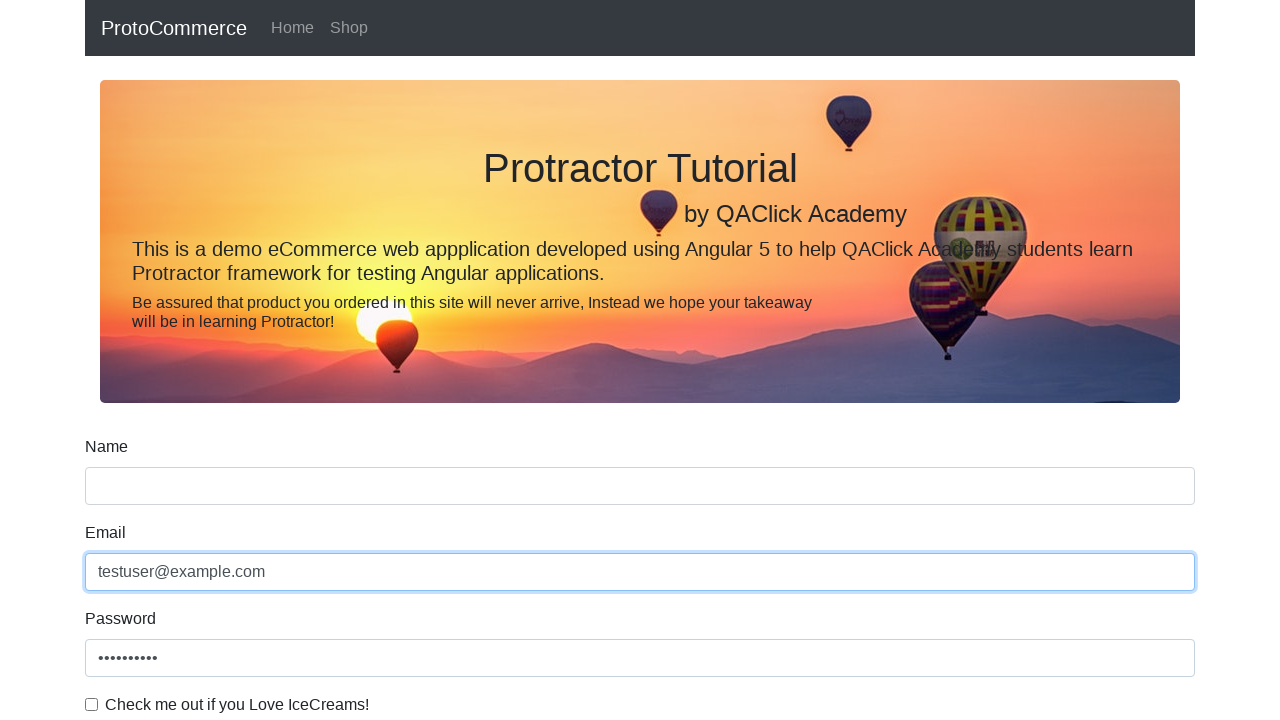

Checked the example checkbox at (92, 704) on #exampleCheck1
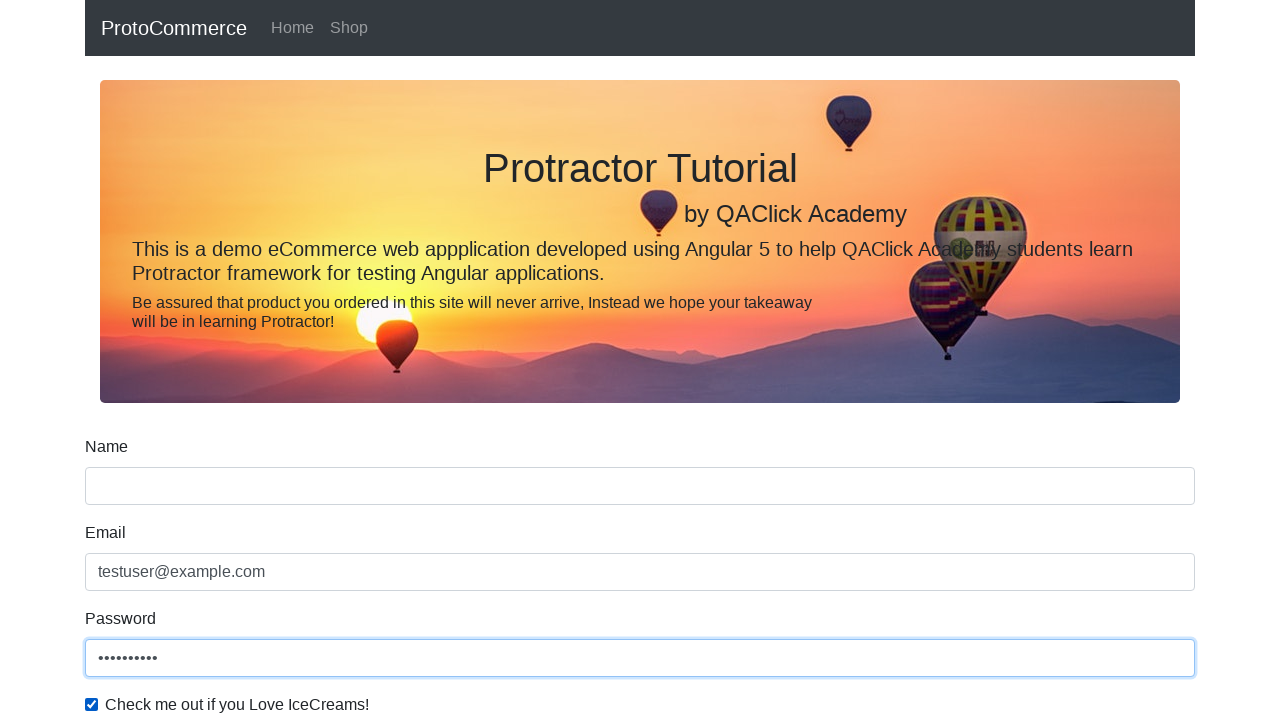

Filled name field with 'John Smith' on input[name='name']
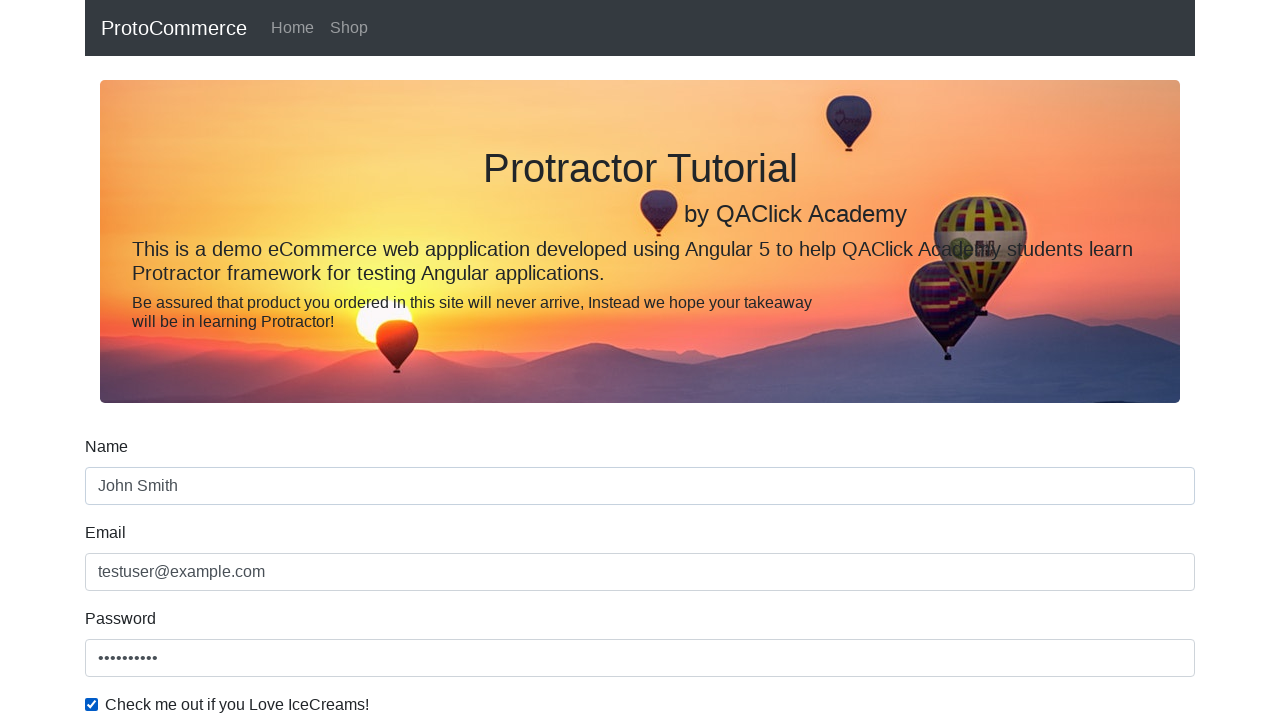

Selected inline radio button 1 at (238, 360) on #inlineRadio1
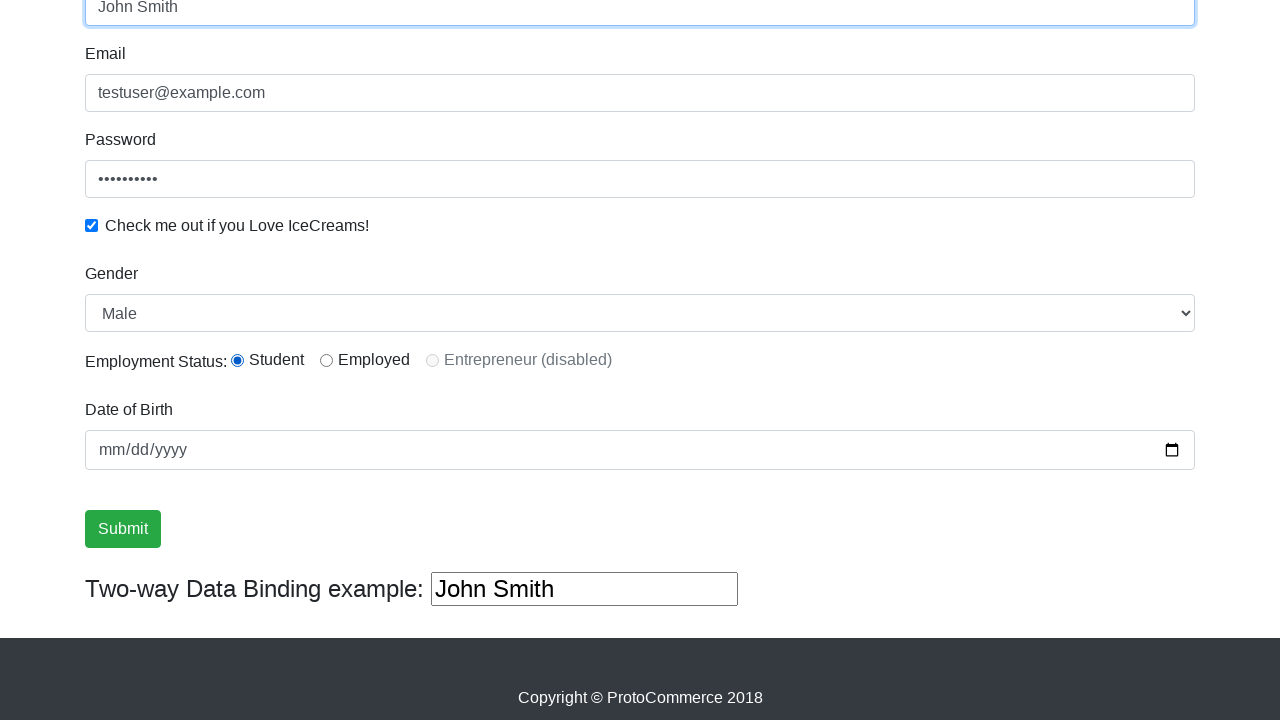

Selected 'Female' from dropdown by label on #exampleFormControlSelect1
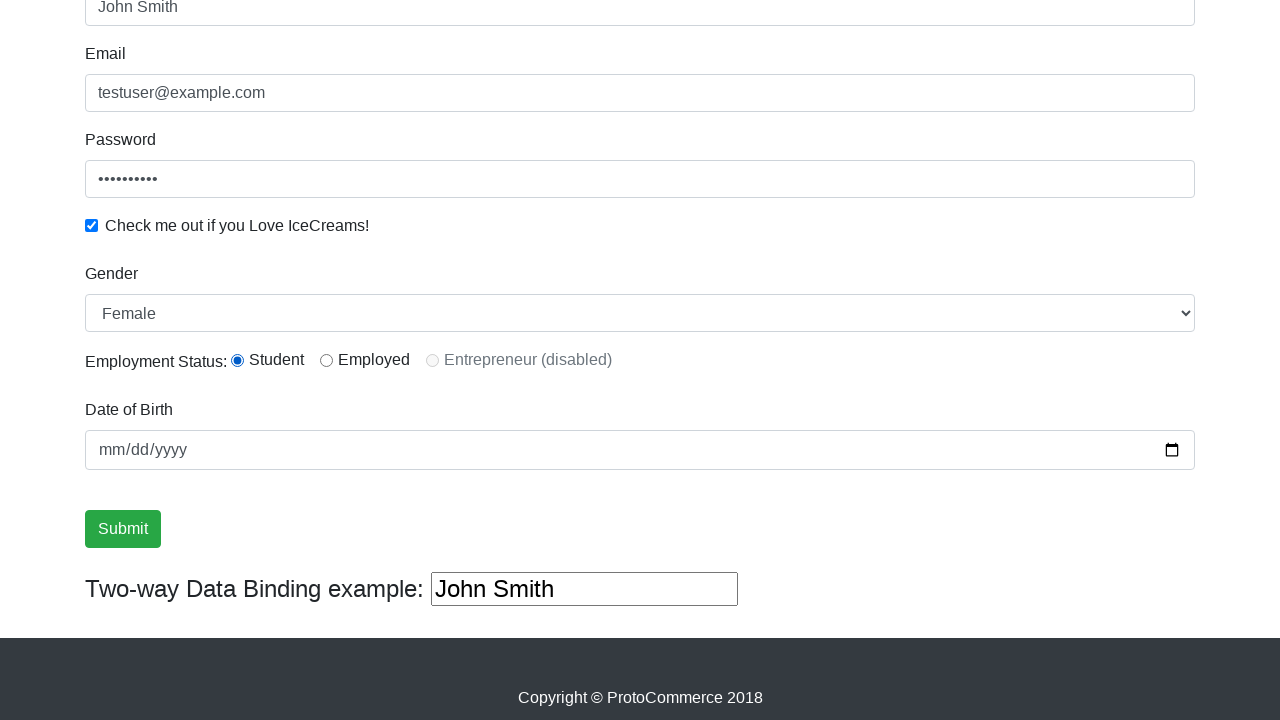

Selected first option from dropdown by index on #exampleFormControlSelect1
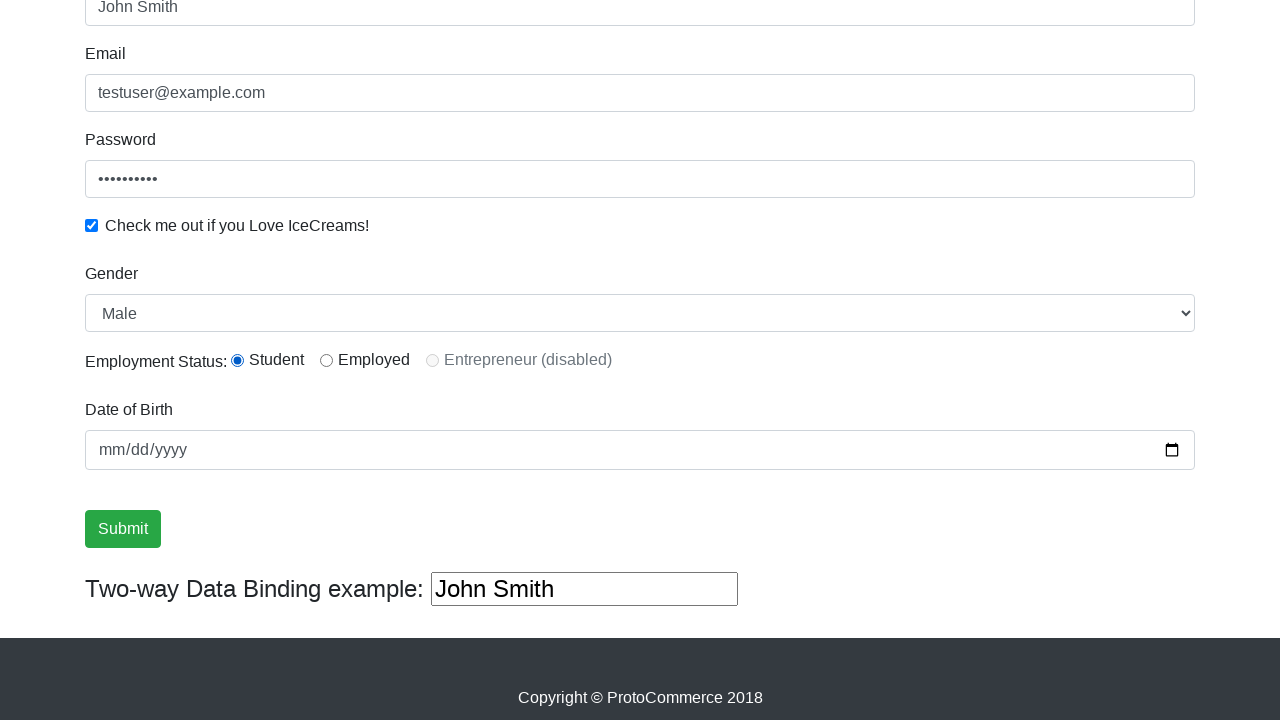

Clicked submit button to submit the form at (123, 529) on input[type='submit']
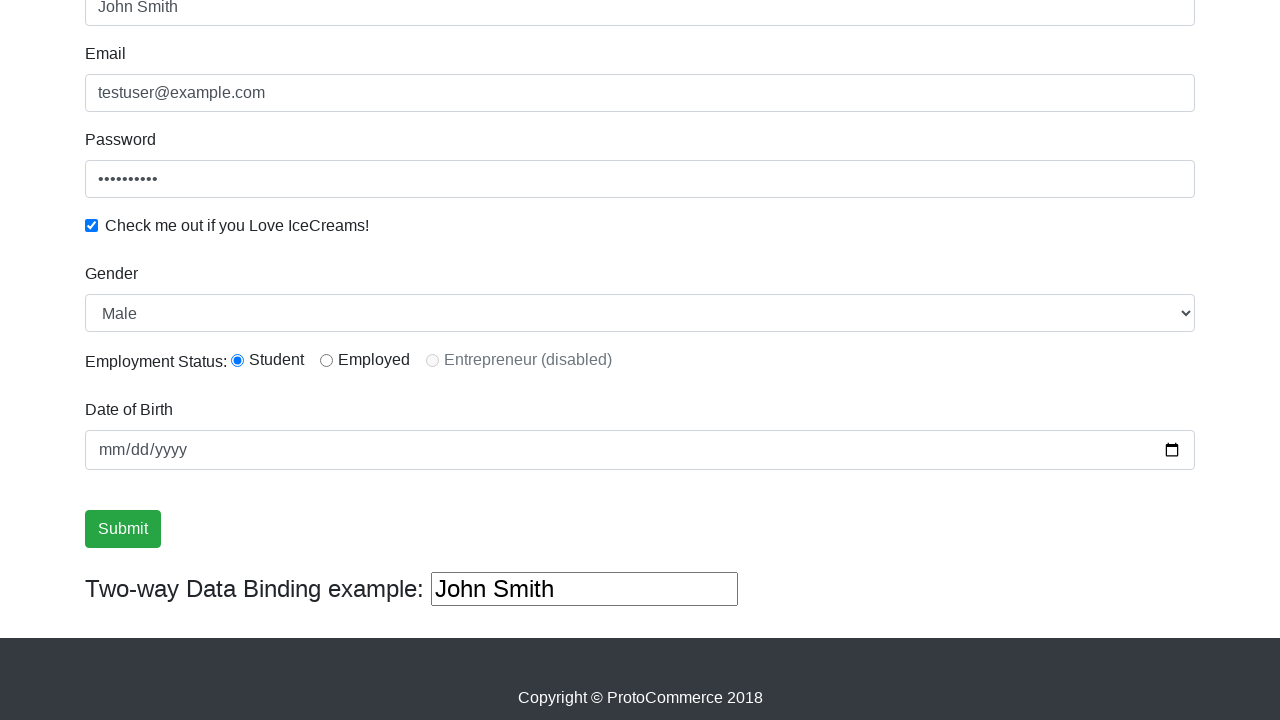

Located success message element
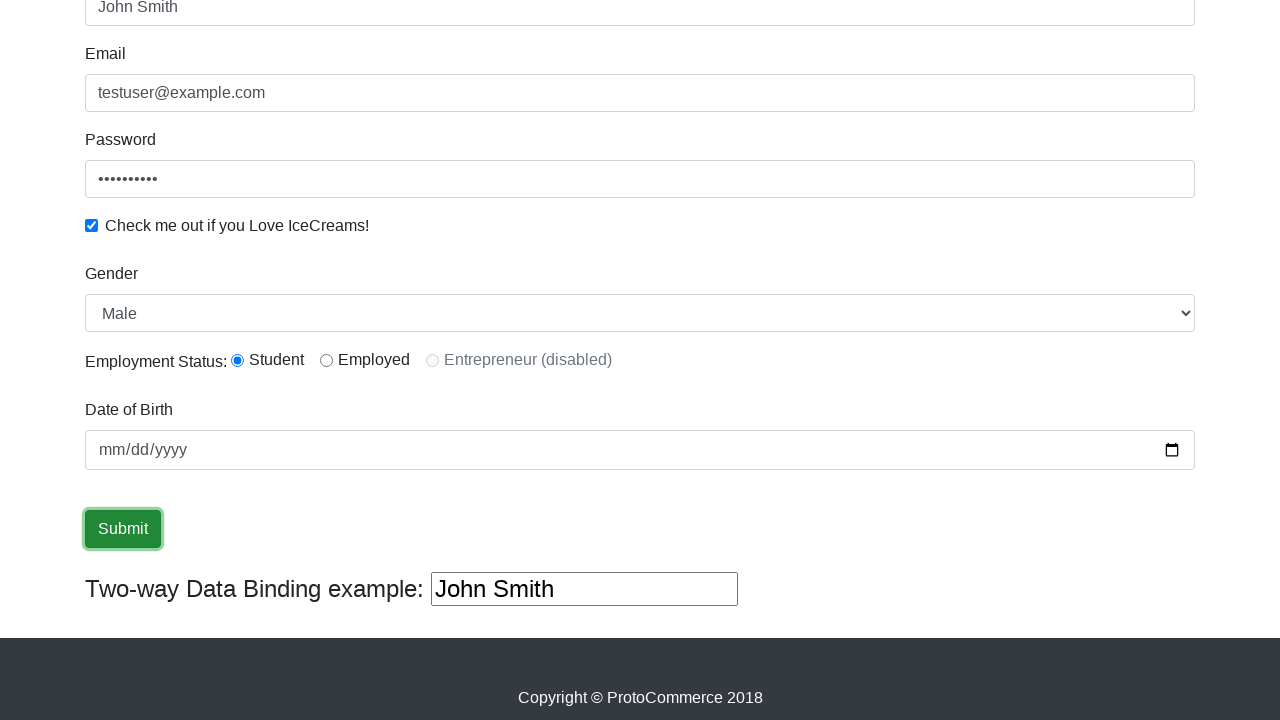

Waited for success message to appear
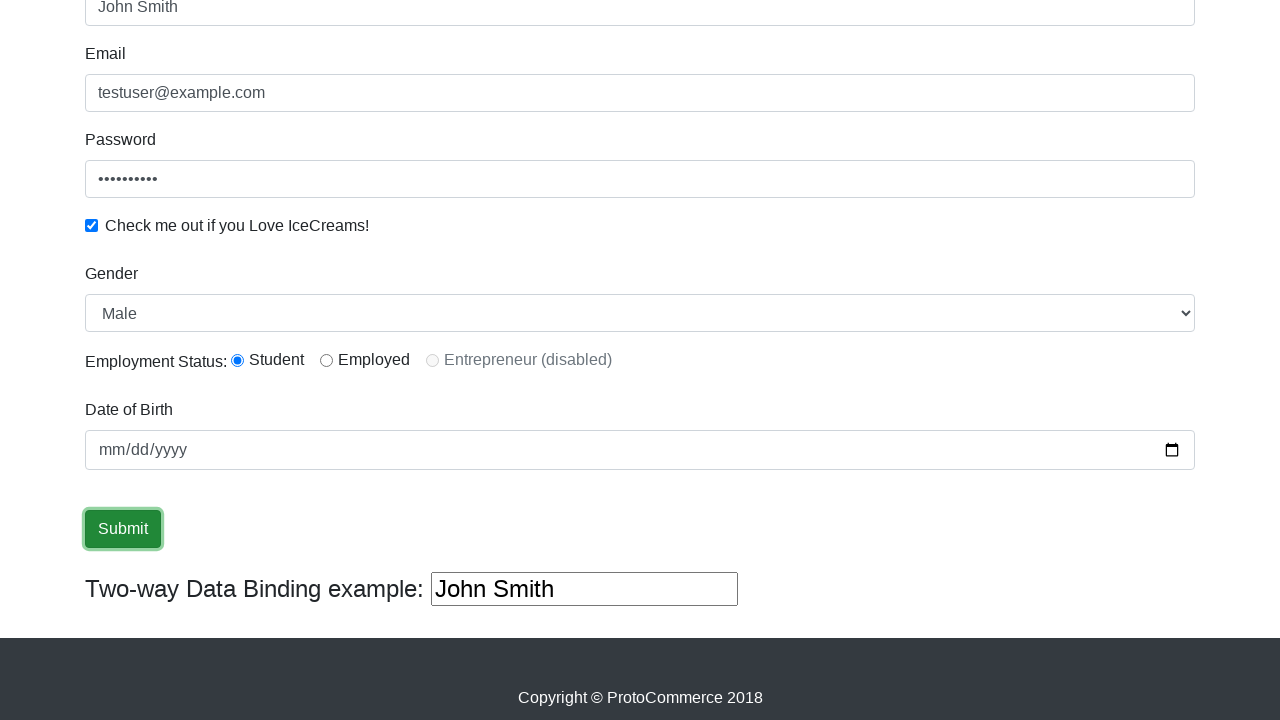

Verified 'Success' text is present in success message
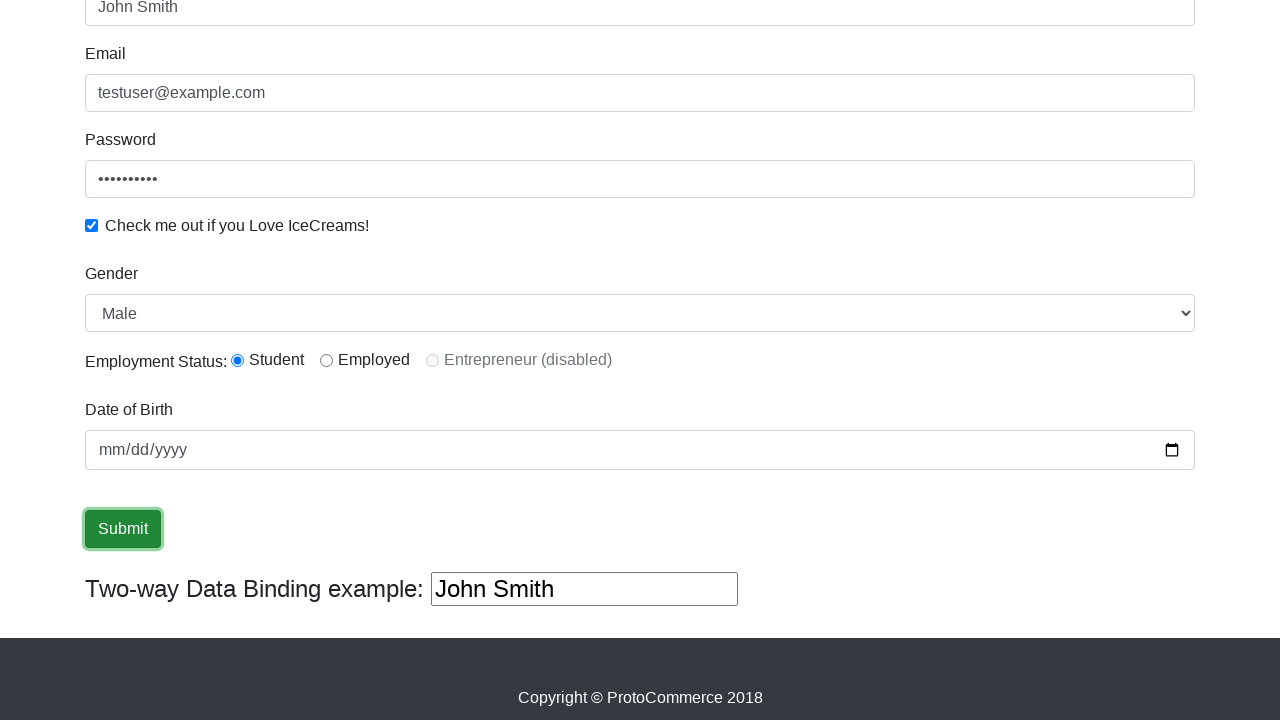

Cleared the third text input field on (//input[@type='text'])[3]
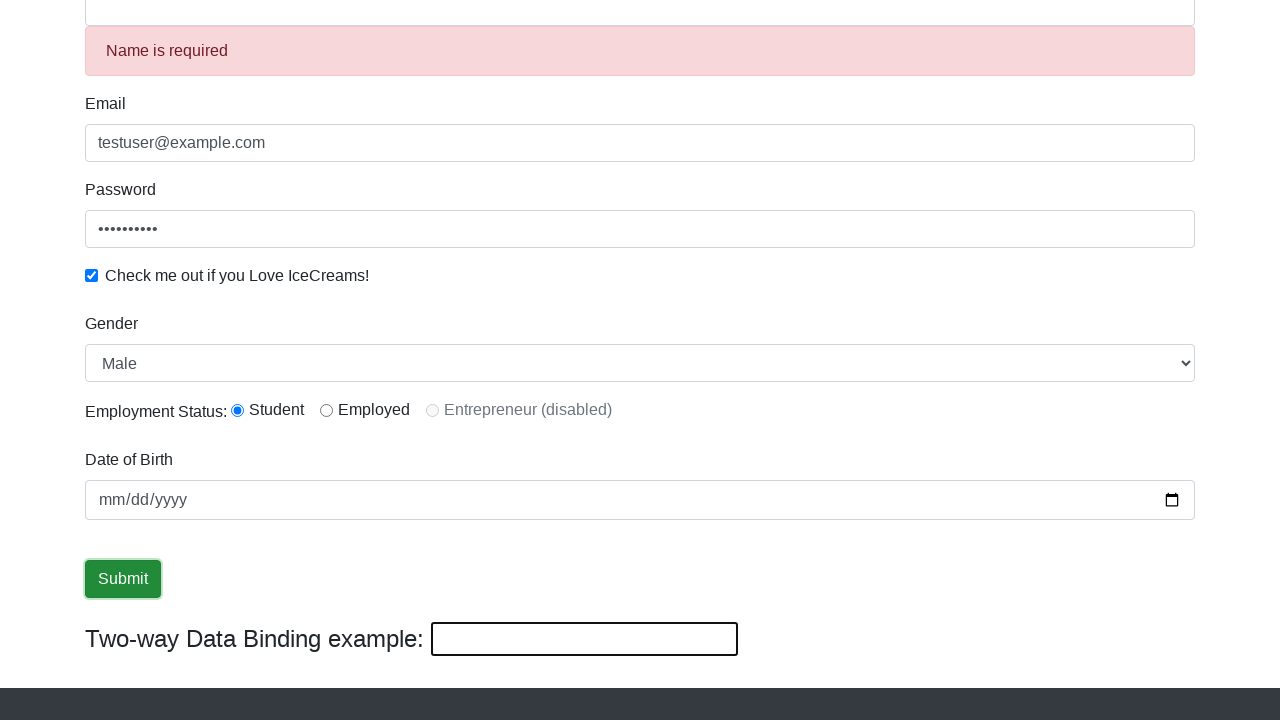

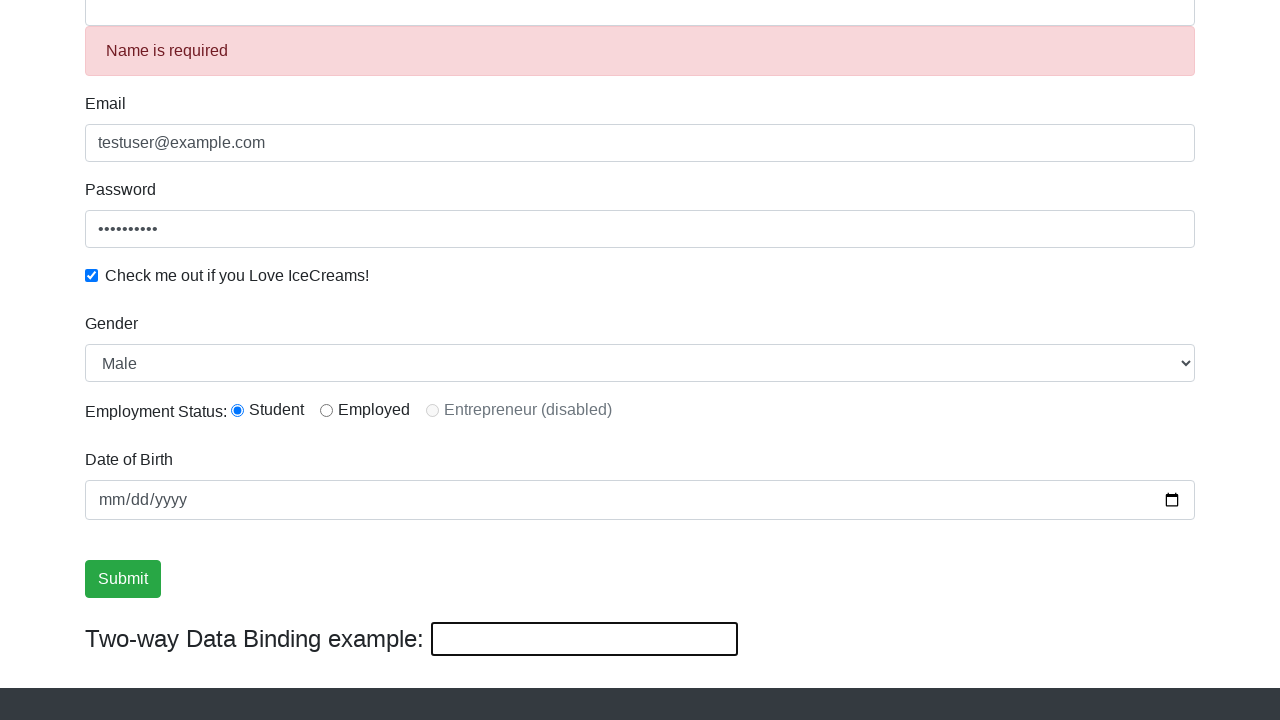